Tests a download page by entering text into a textarea and using keyboard navigation (Tab) to move through form elements and trigger an action with Enter

Starting URL: https://demoapps.qspiders.com/ui/download?sublist=0

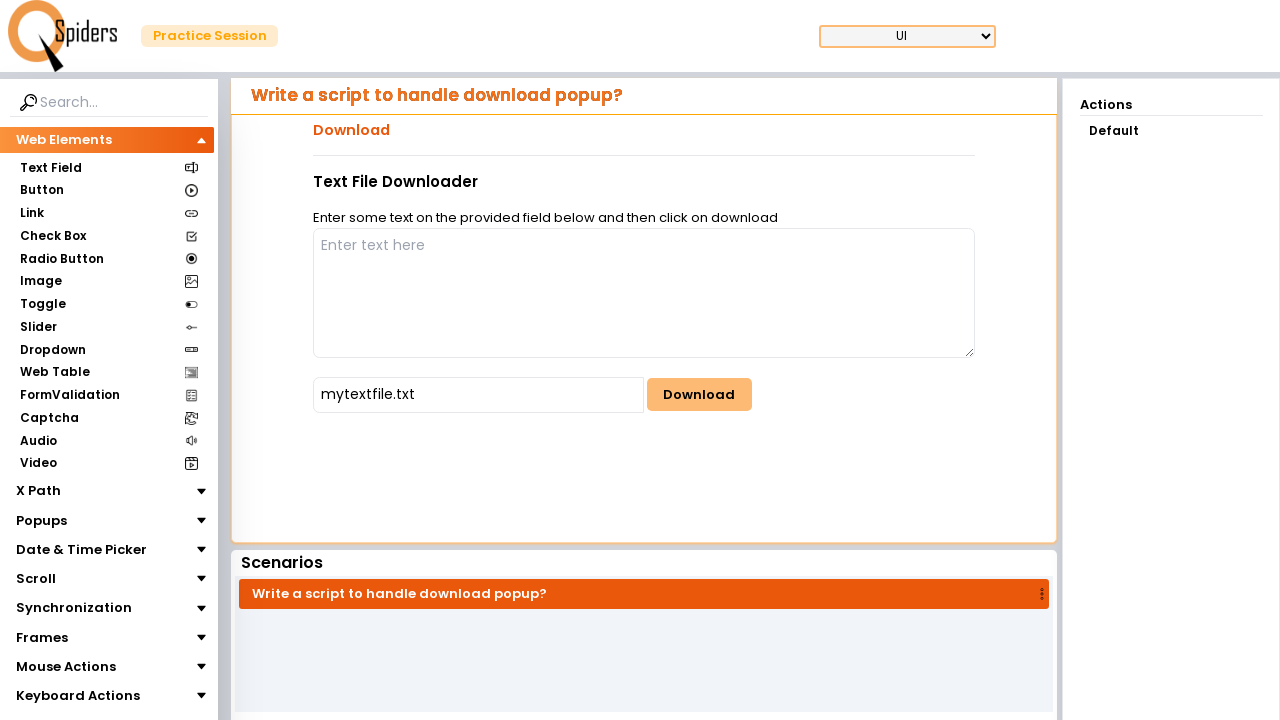

Filled textarea with 'Hello World' on textarea
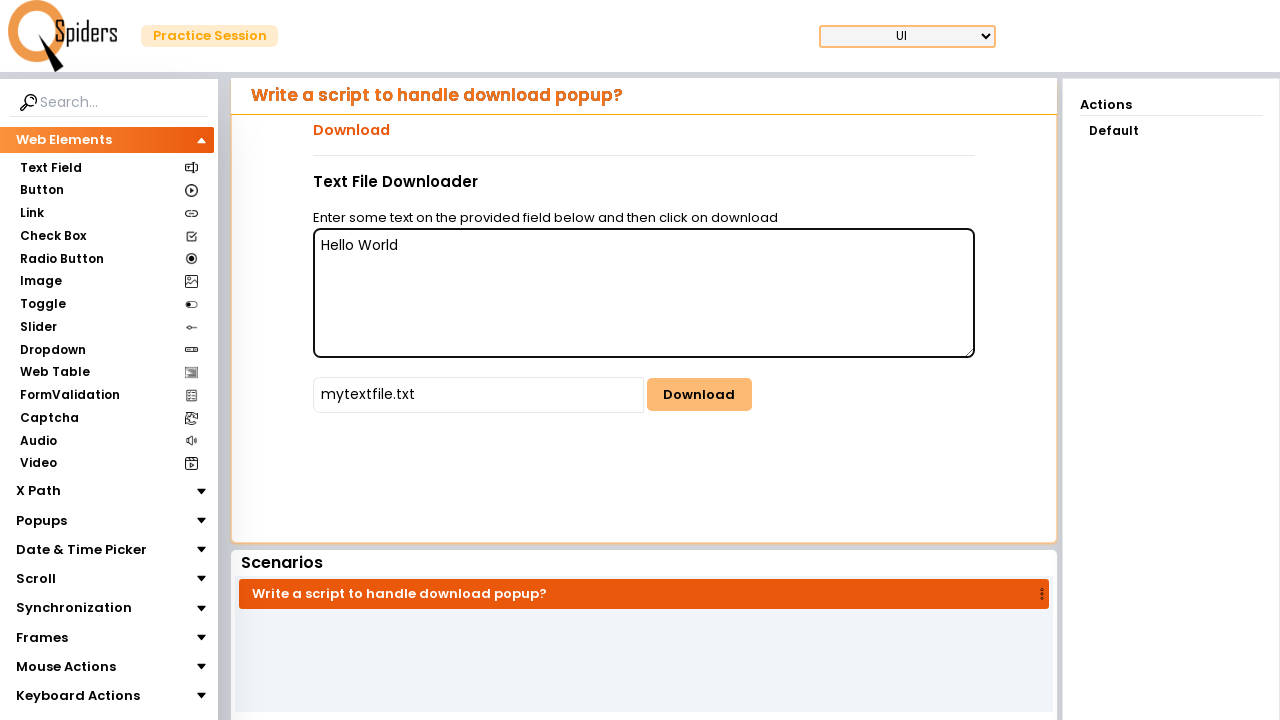

Pressed Tab to navigate to next form element
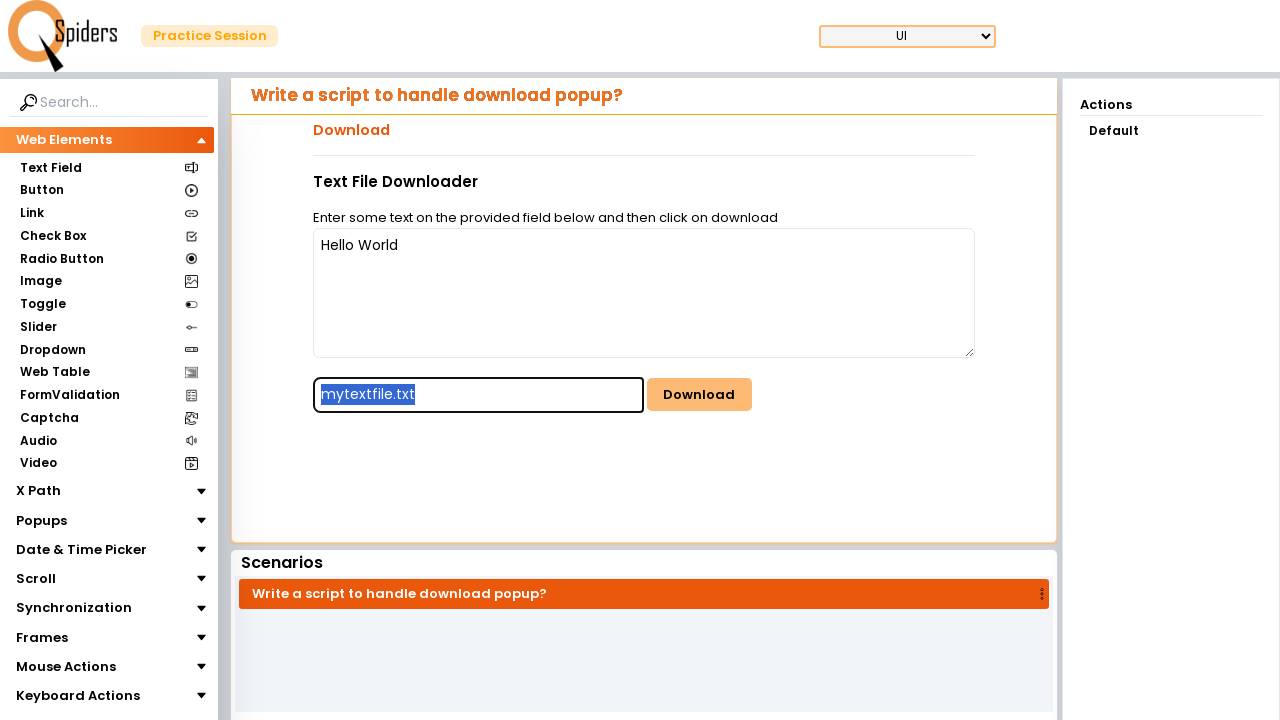

Pressed Tab again to navigate to next form element
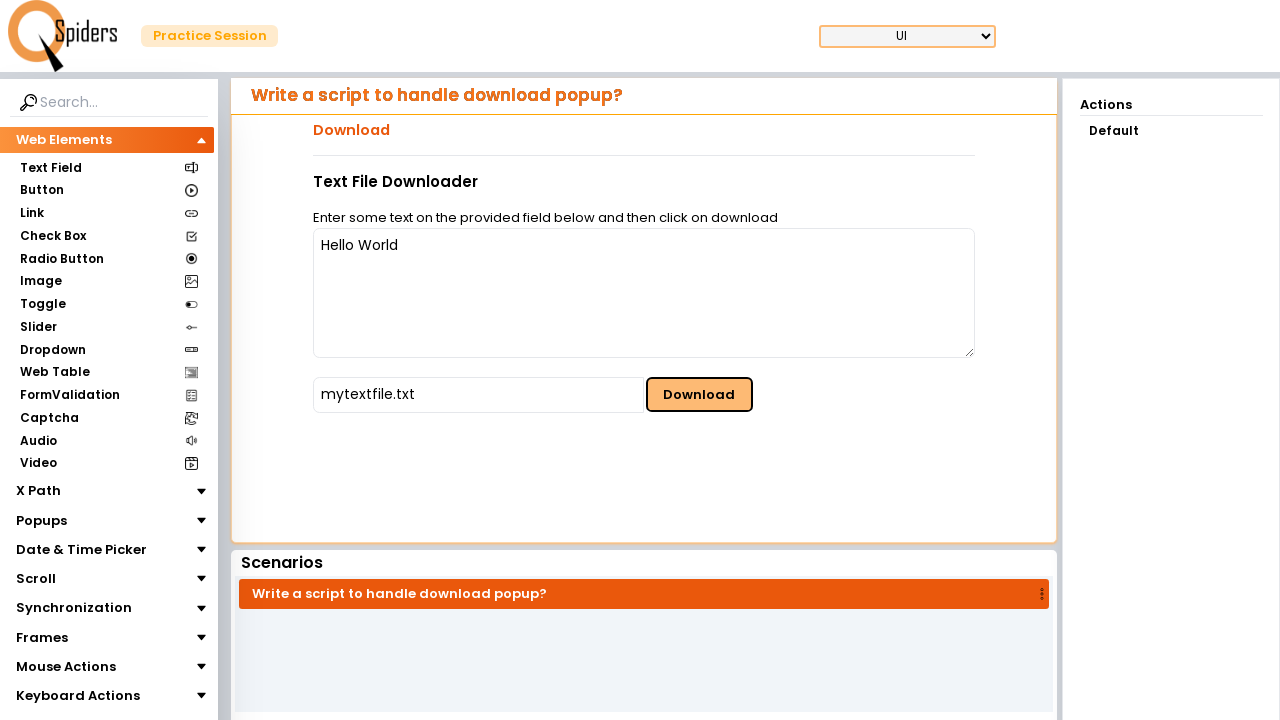

Pressed Enter to trigger download action
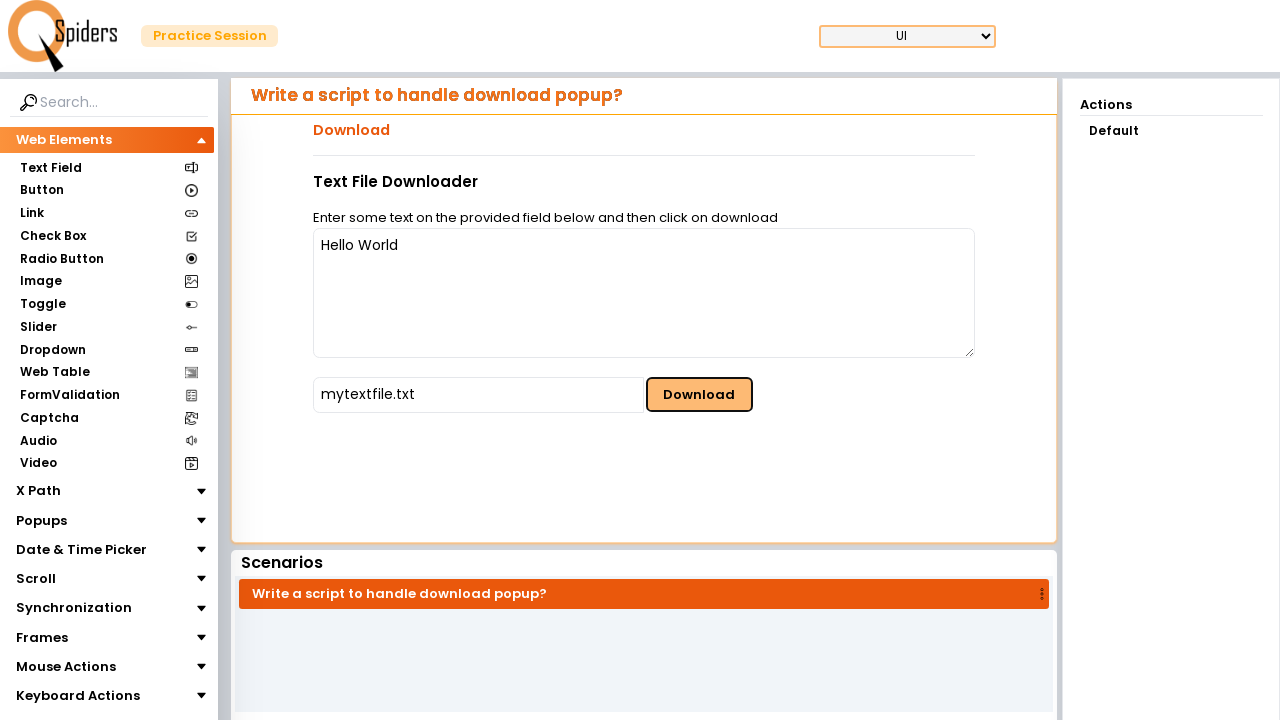

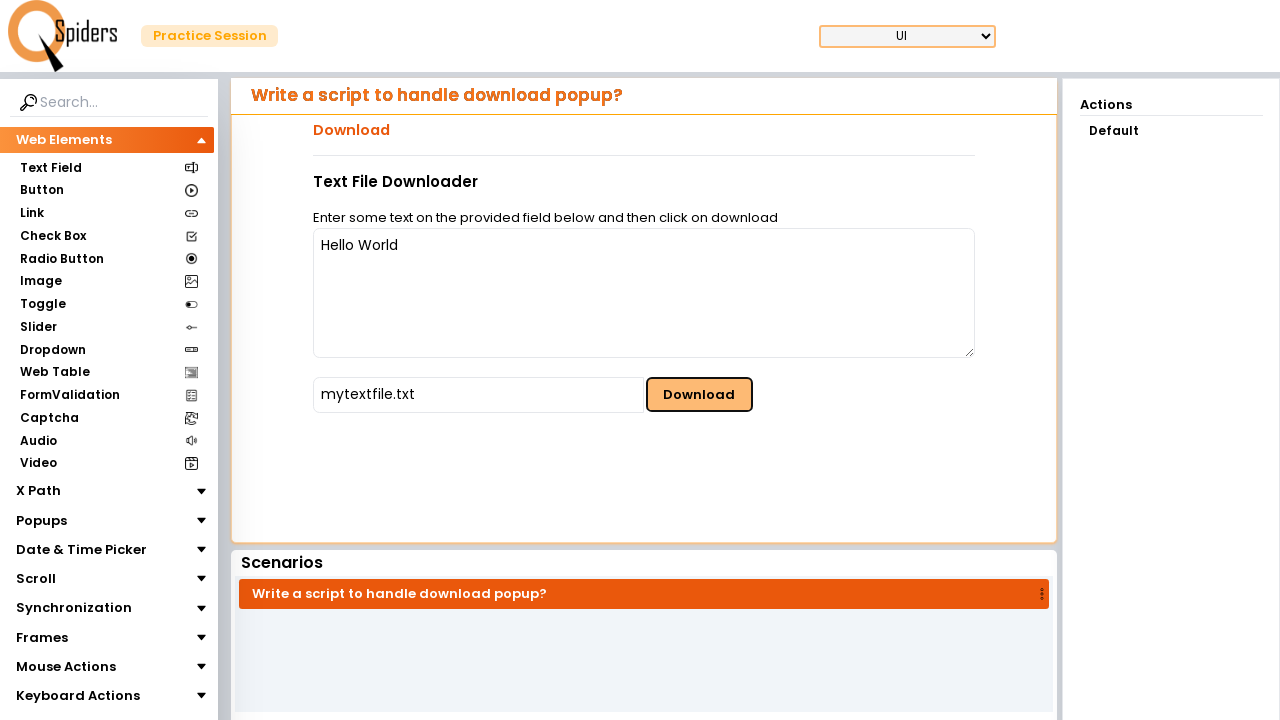